Tests book search functionality by entering a search query in a shadow DOM element and pressing Enter to submit

Starting URL: https://books-pwakit.appspot.com/

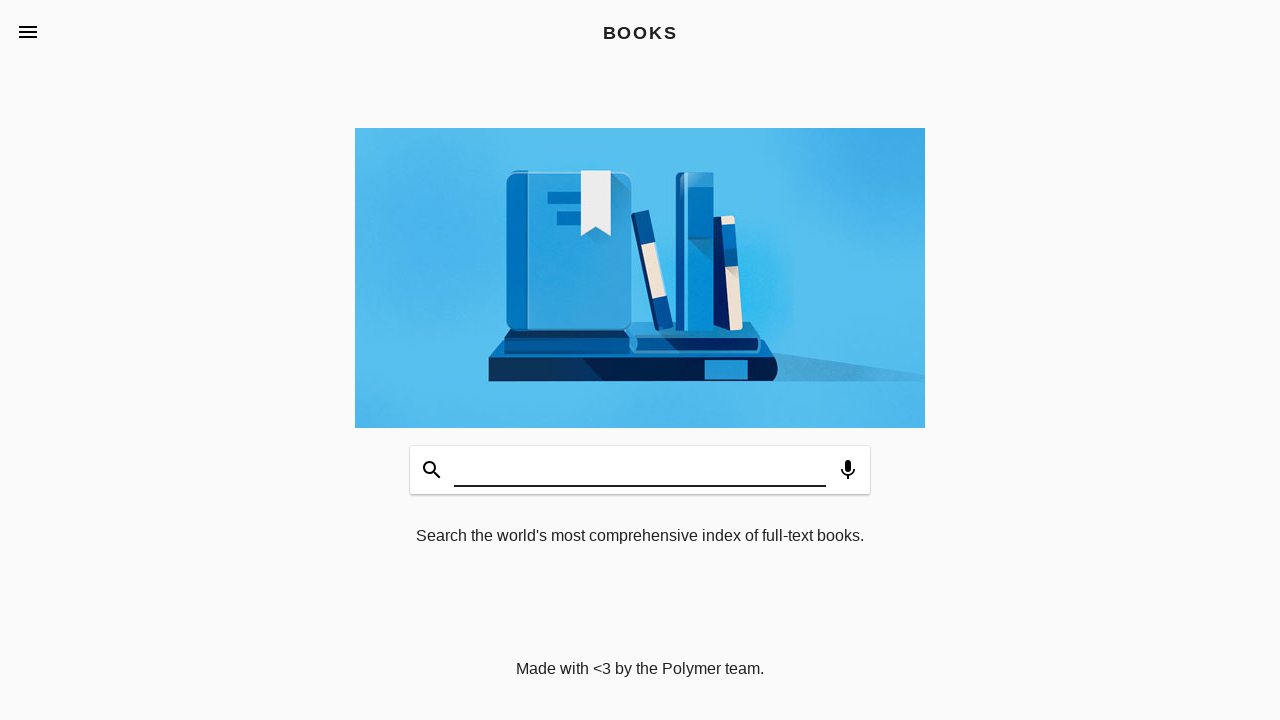

Located book-app element with shadow DOM
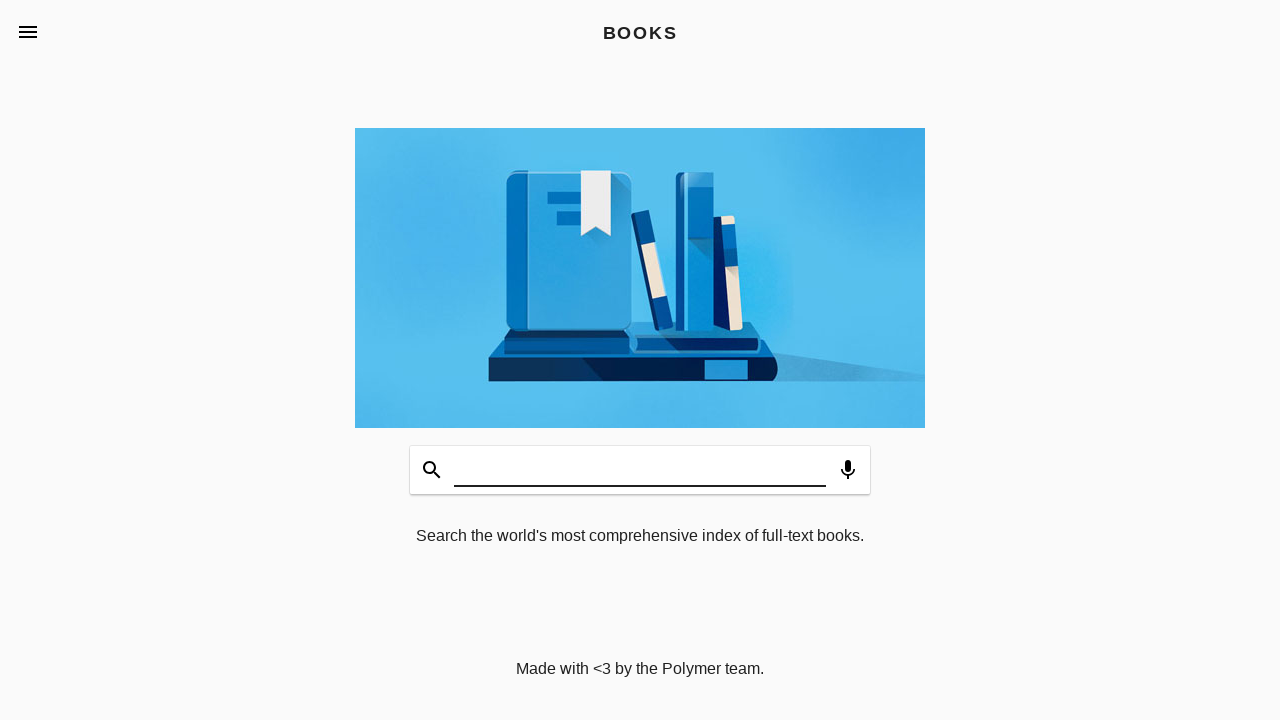

Accessed shadow root of book-app element
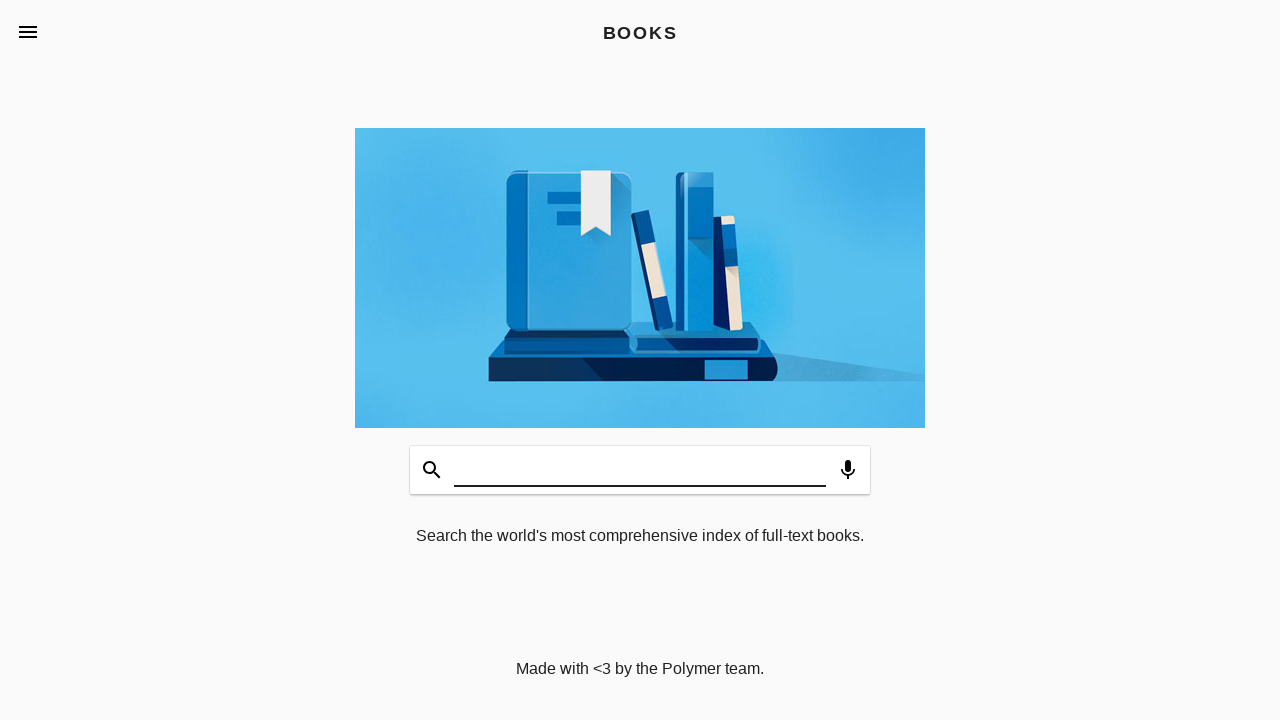

Filled search input in shadow DOM with 'Harry Potter'
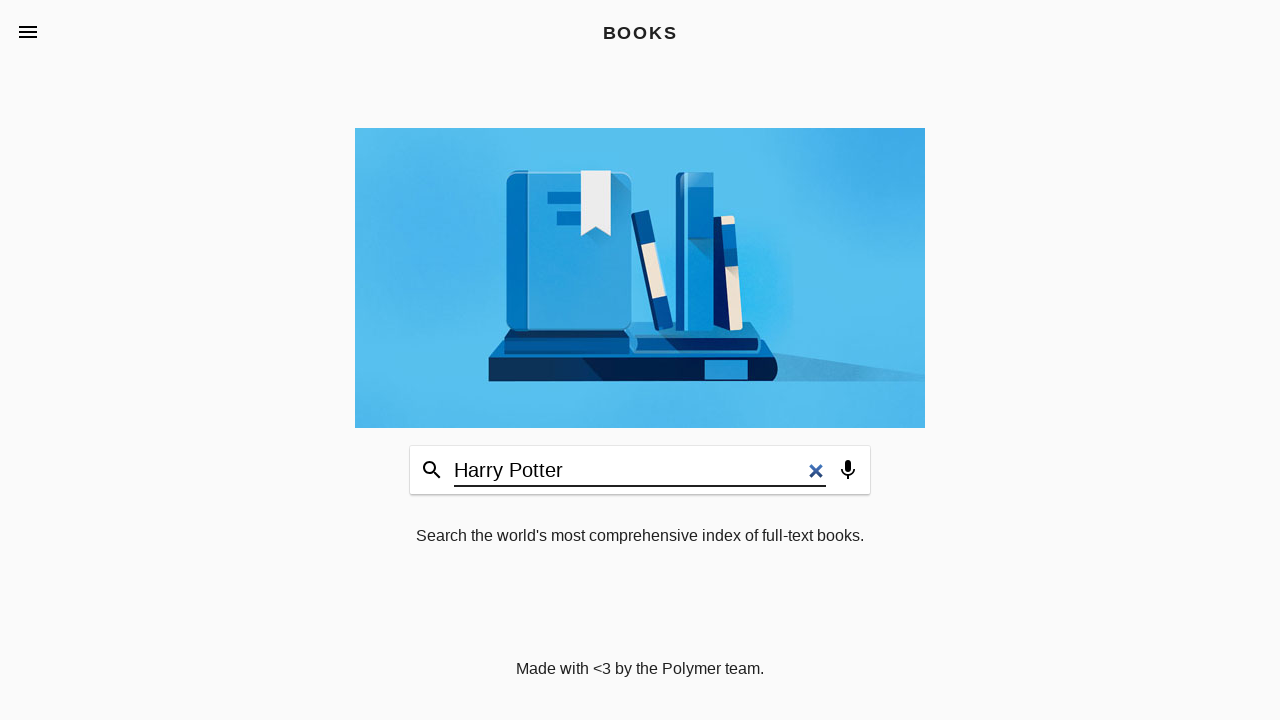

Pressed Enter to submit search query
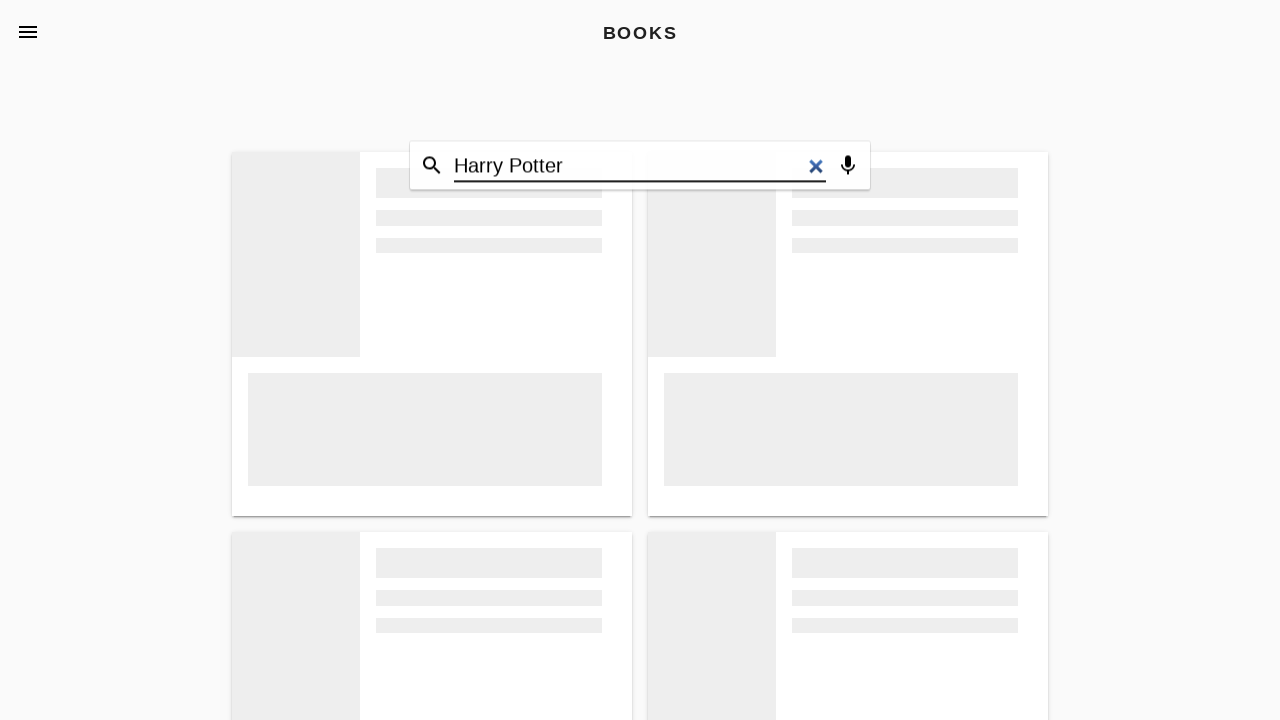

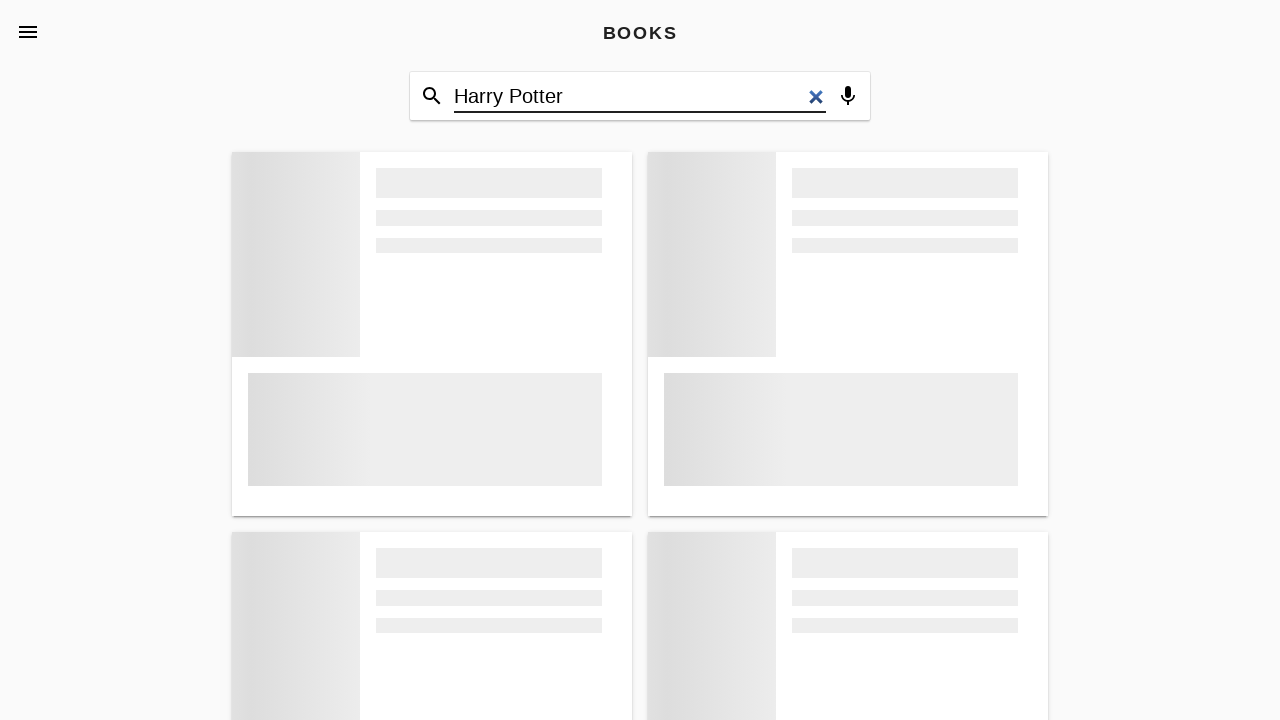